Tests that submitting a contact form with an empty name field displays an error message

Starting URL: https://www.ebenmonney.com/contact/

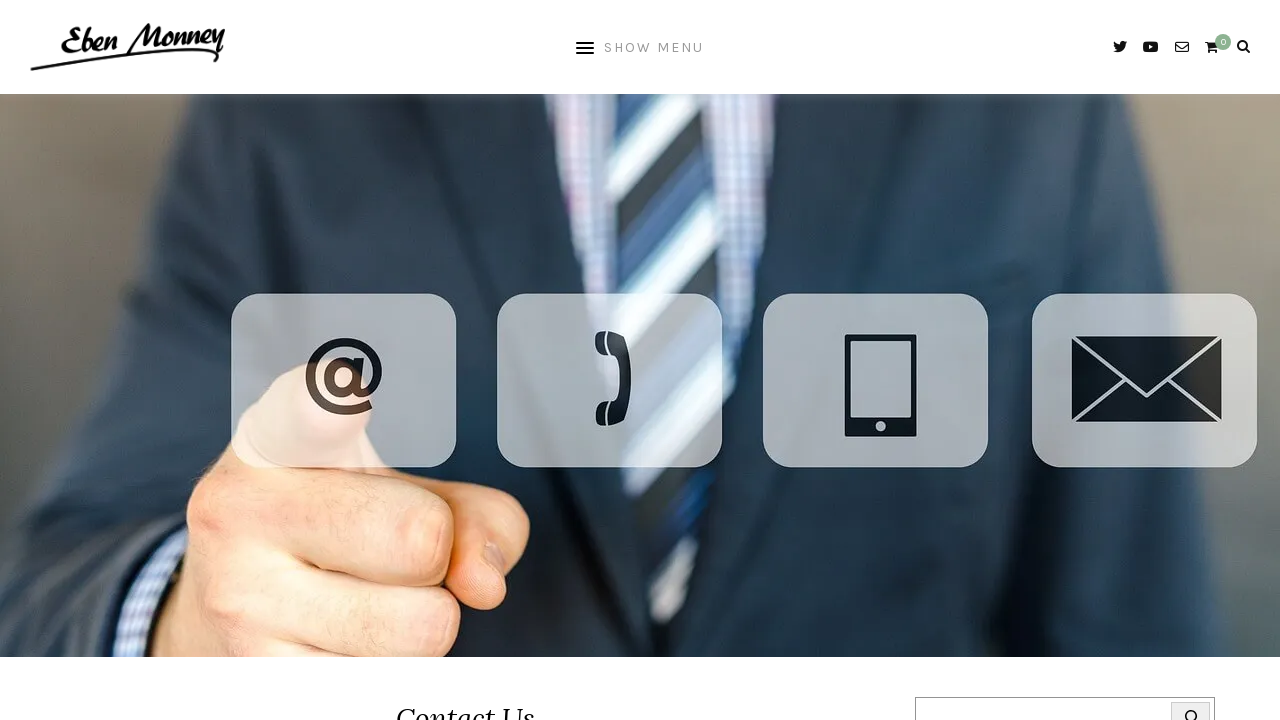

Filled email field with 'testEmail@gmail.com' on .wpcf7-validates-as-email
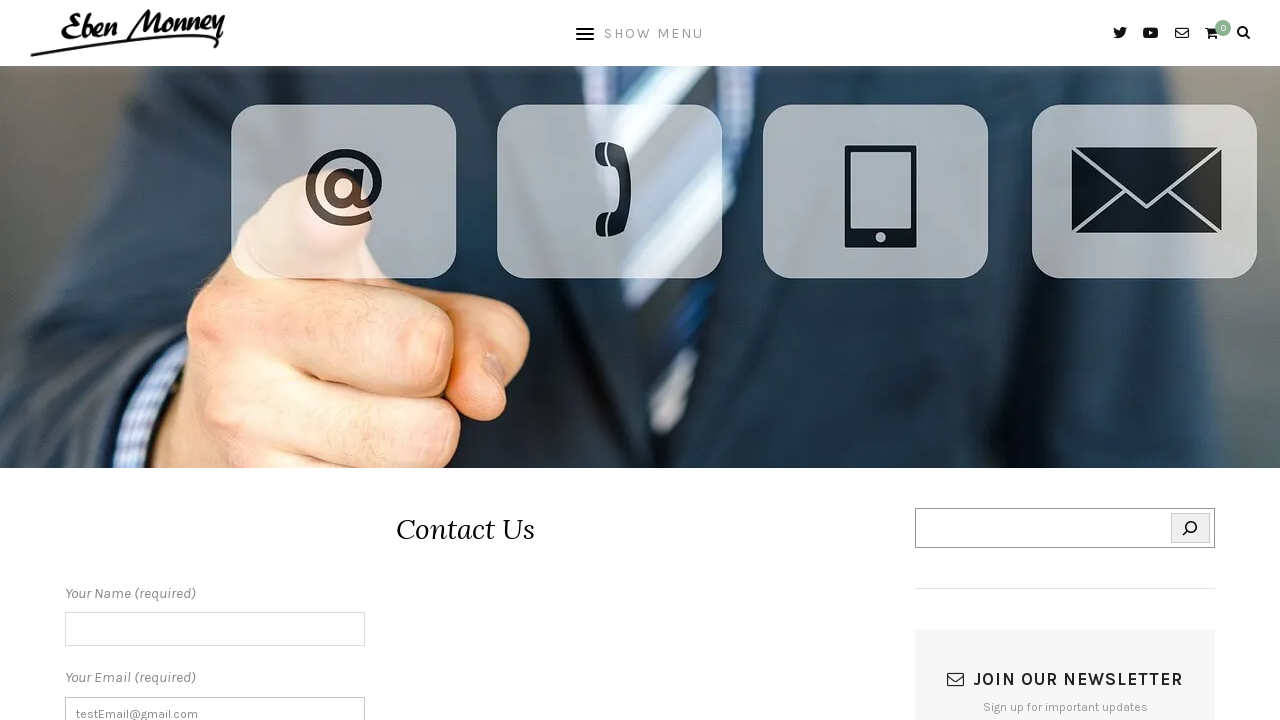

Filled subject field with 'DummySubject' on input[name='your-subject']
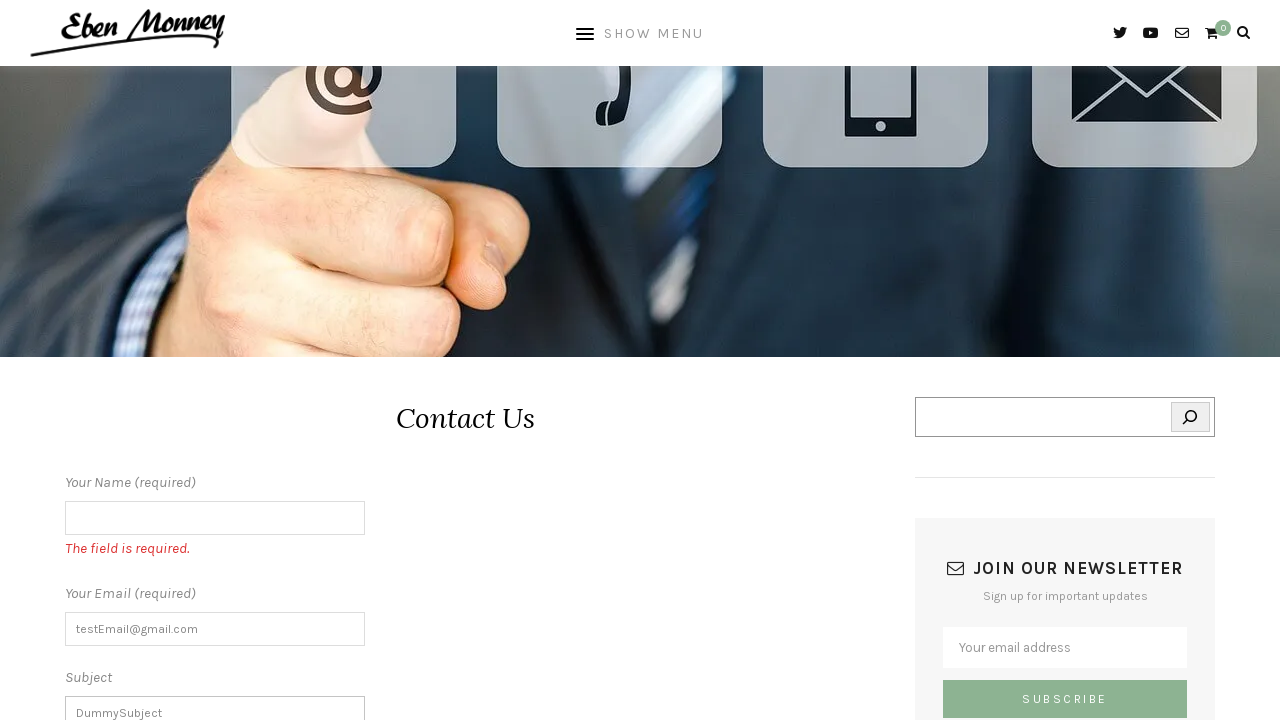

Filled message field with test message on .wpcf7-textarea
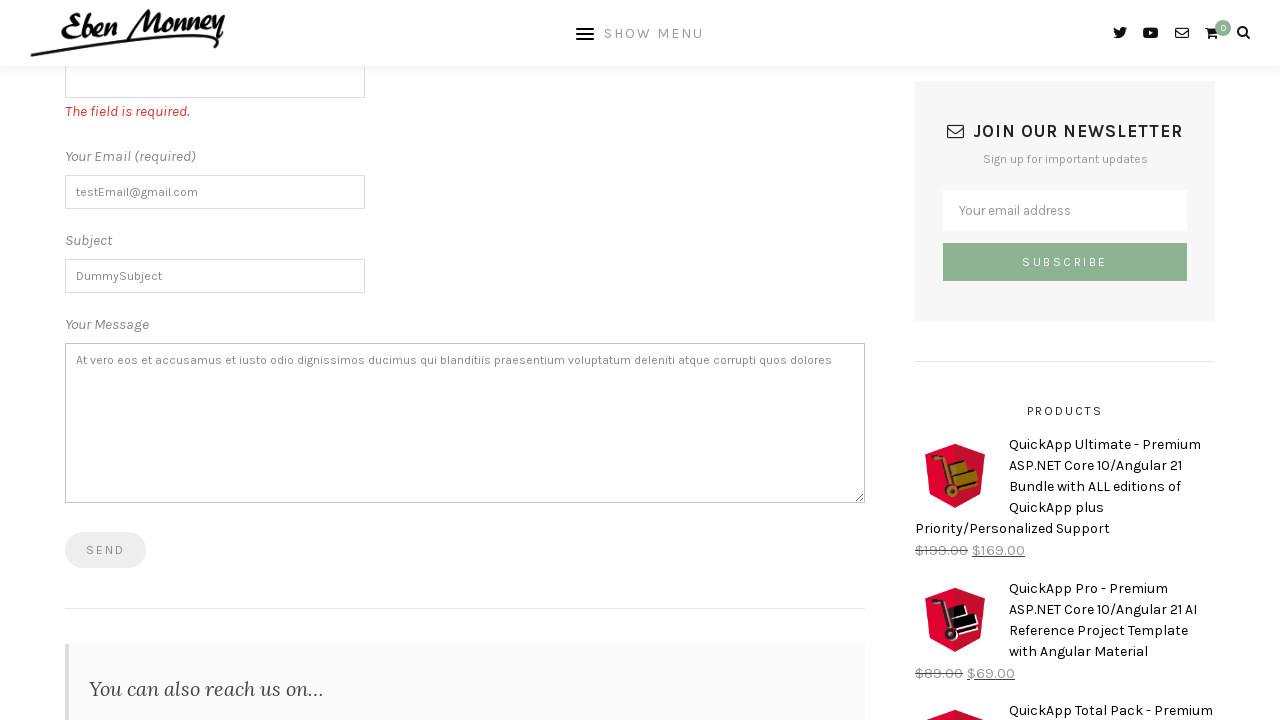

Clicked submit button on contact form at (106, 550) on .wpcf7-submit
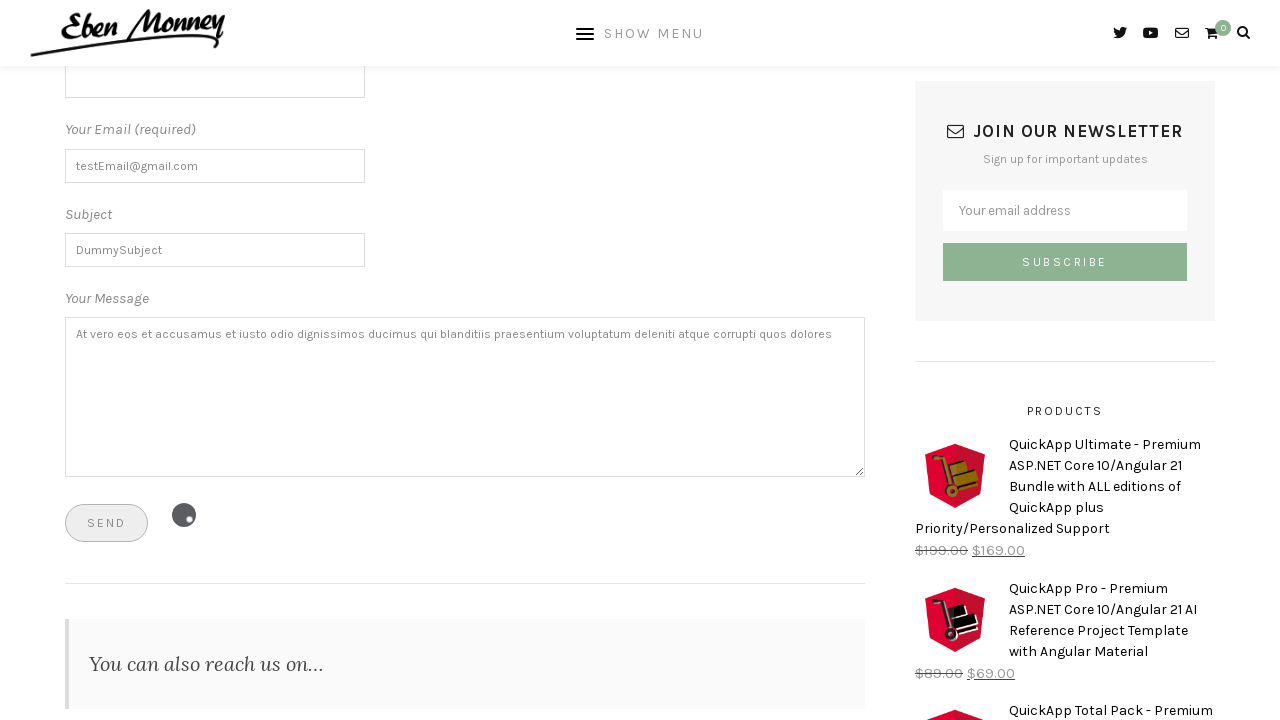

Error message appeared - validation failed for empty name field
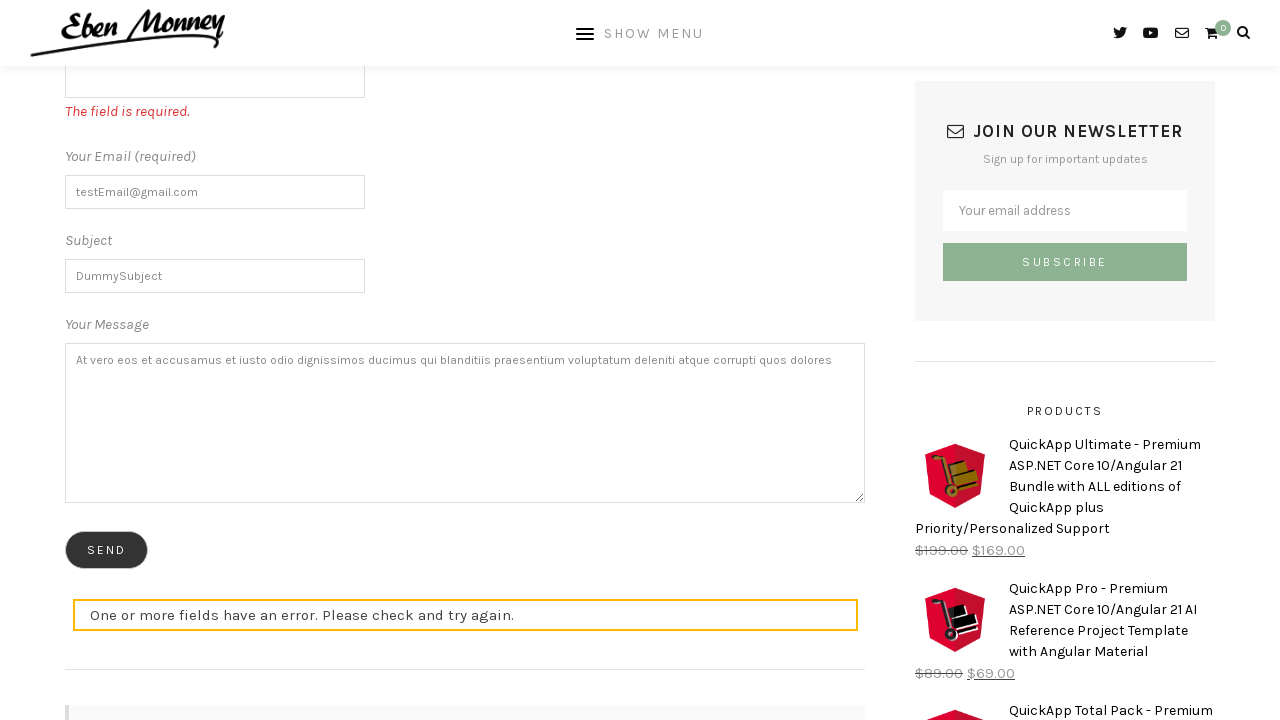

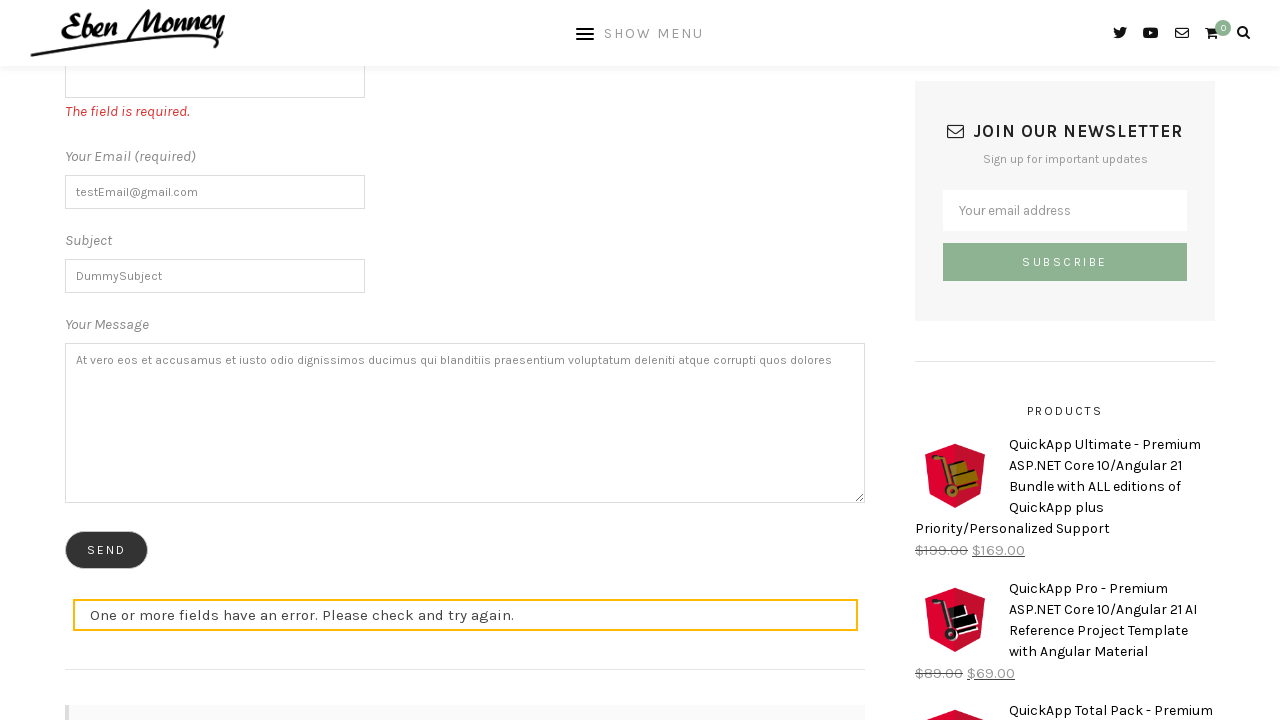